Tests filling out a practice registration form with personal information including first name, last name, email, gender selection, and phone number on a demo QA website.

Starting URL: https://demoqa.com/automation-practice-form

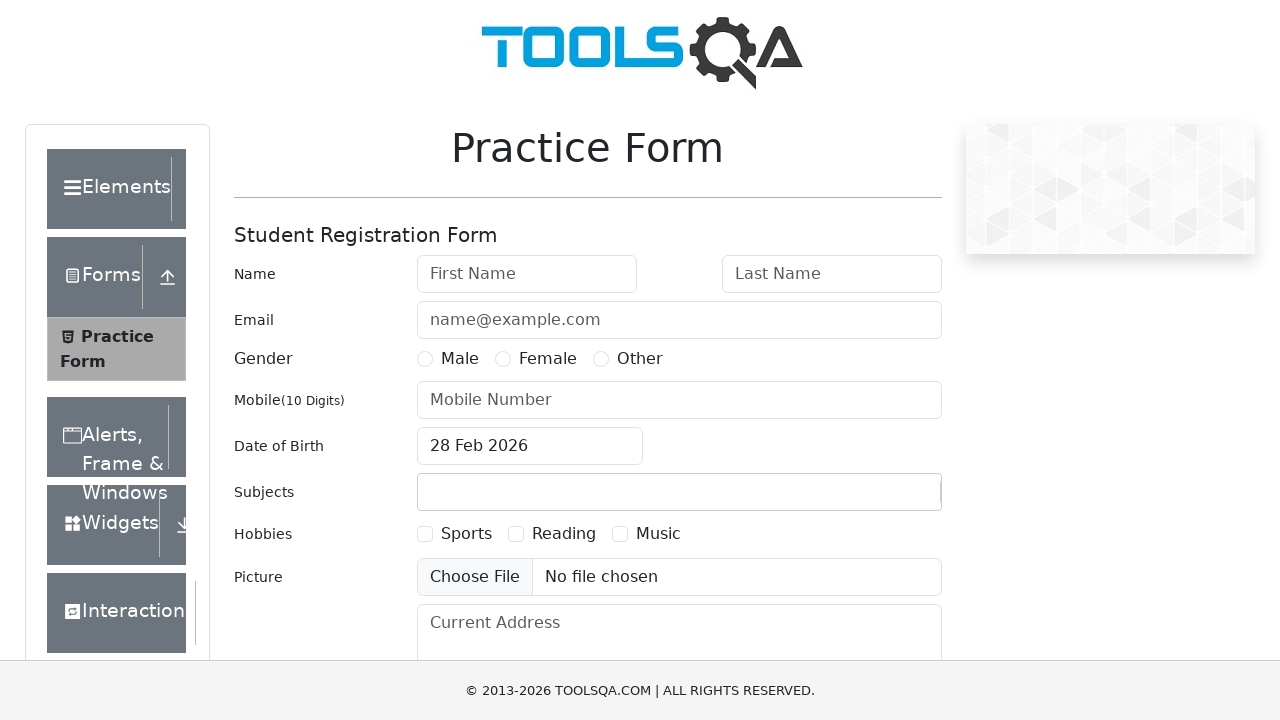

Filled first name field with 'Voornaam' on #firstName
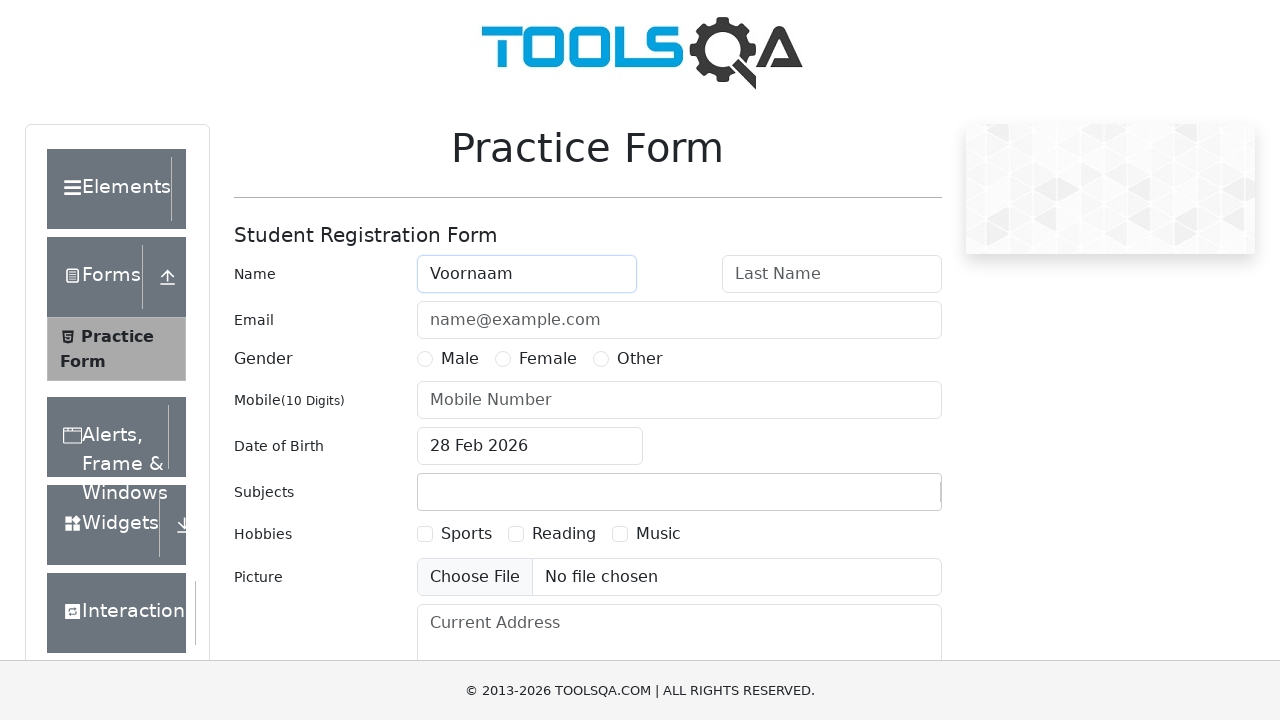

Filled last name field with 'Familienaam' on #lastName
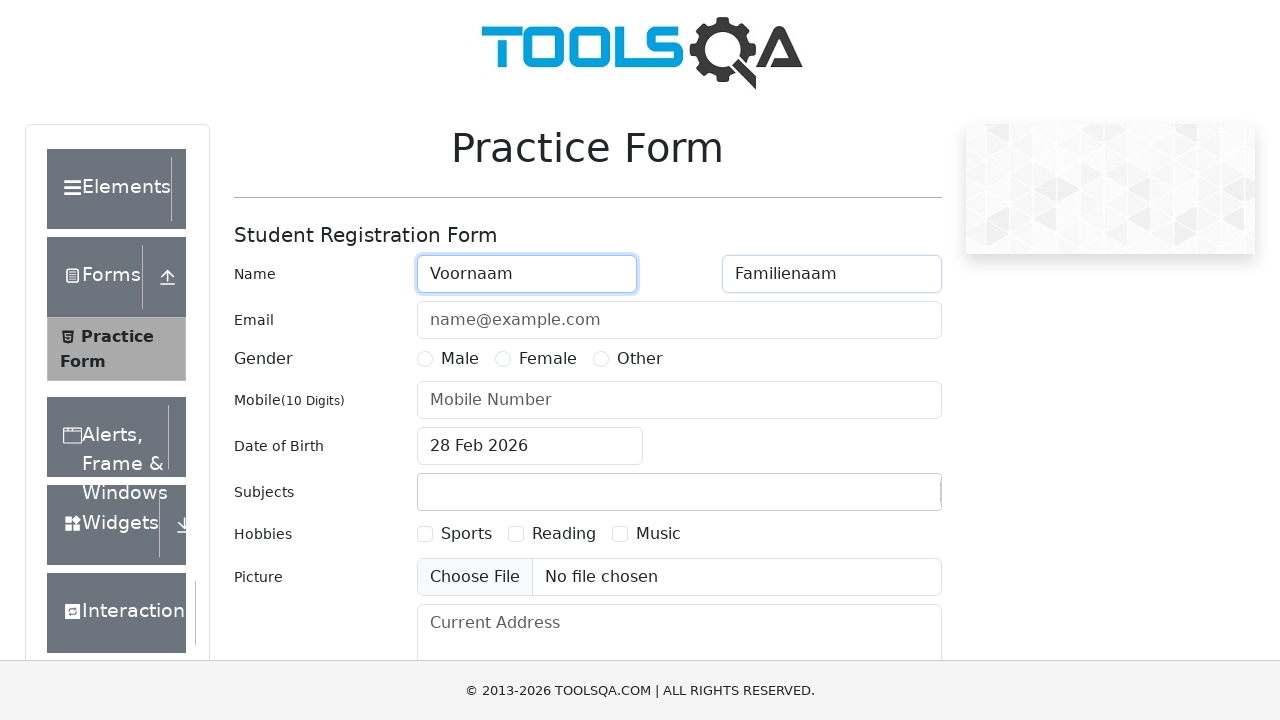

Filled email field with 'email@adr.es' on #userEmail
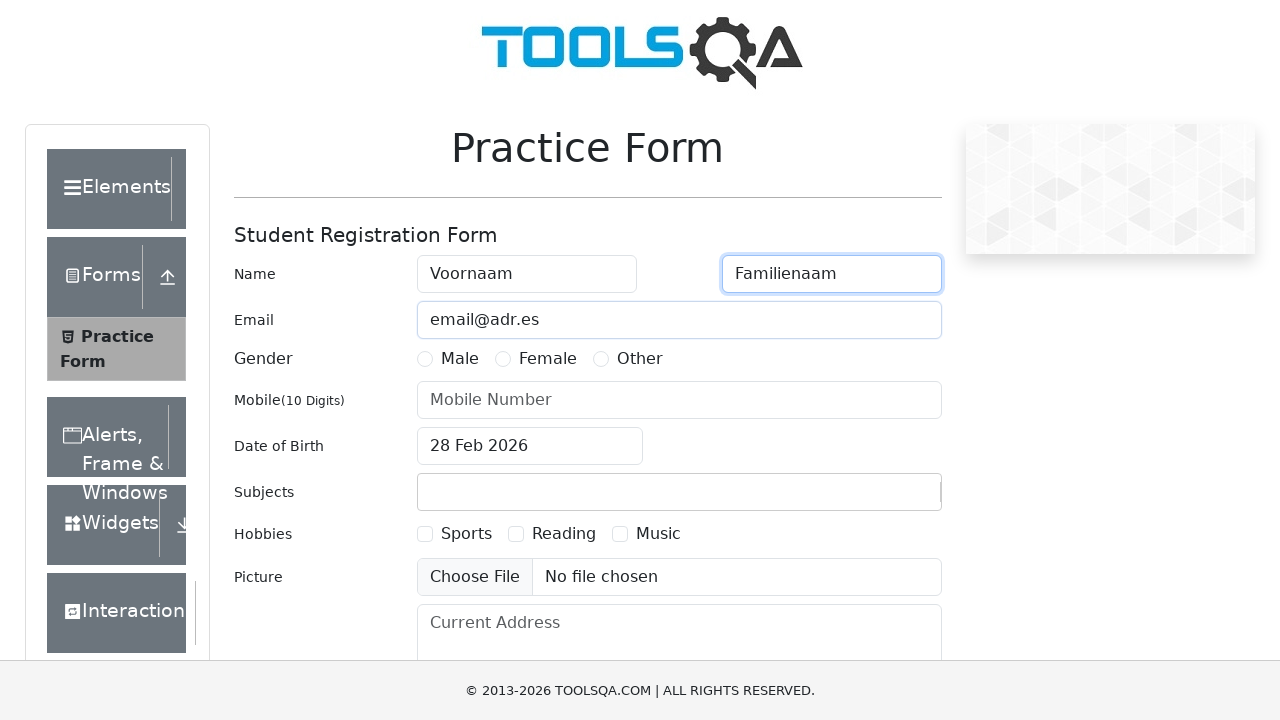

Selected Female gender option at (548, 359) on label[for='gender-radio-2']
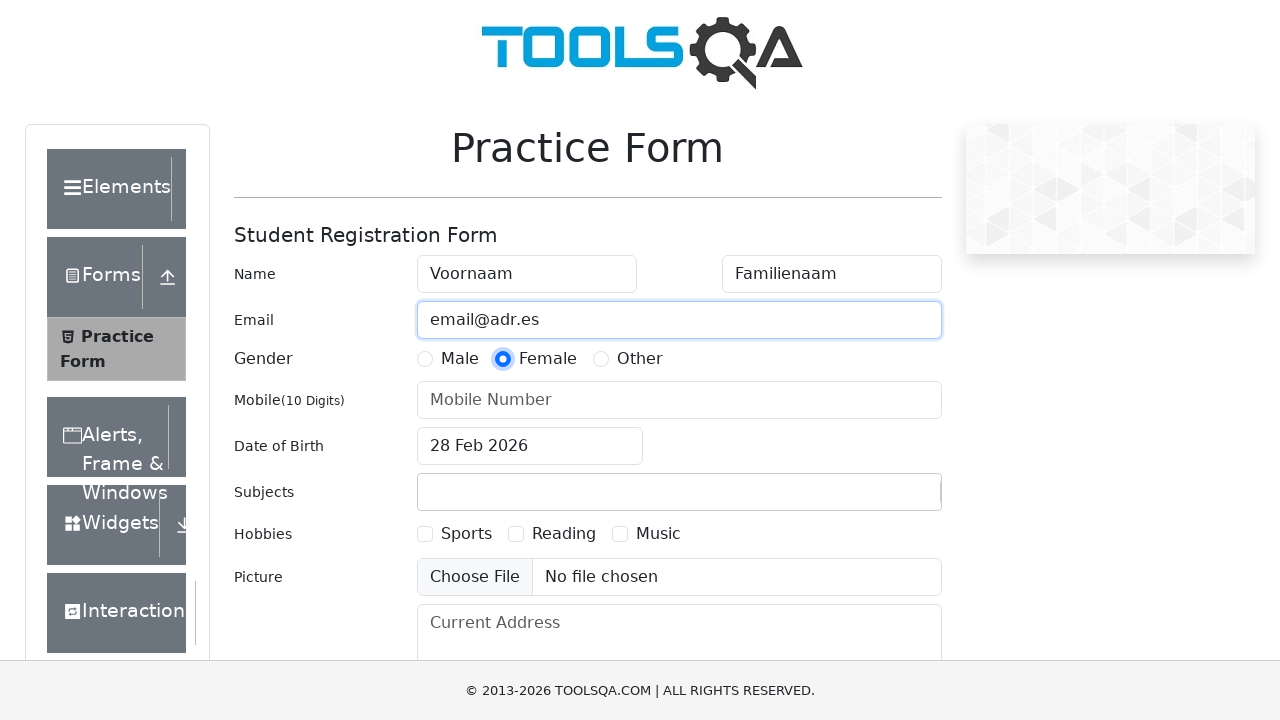

Filled phone number field with '0123456789' on #userNumber
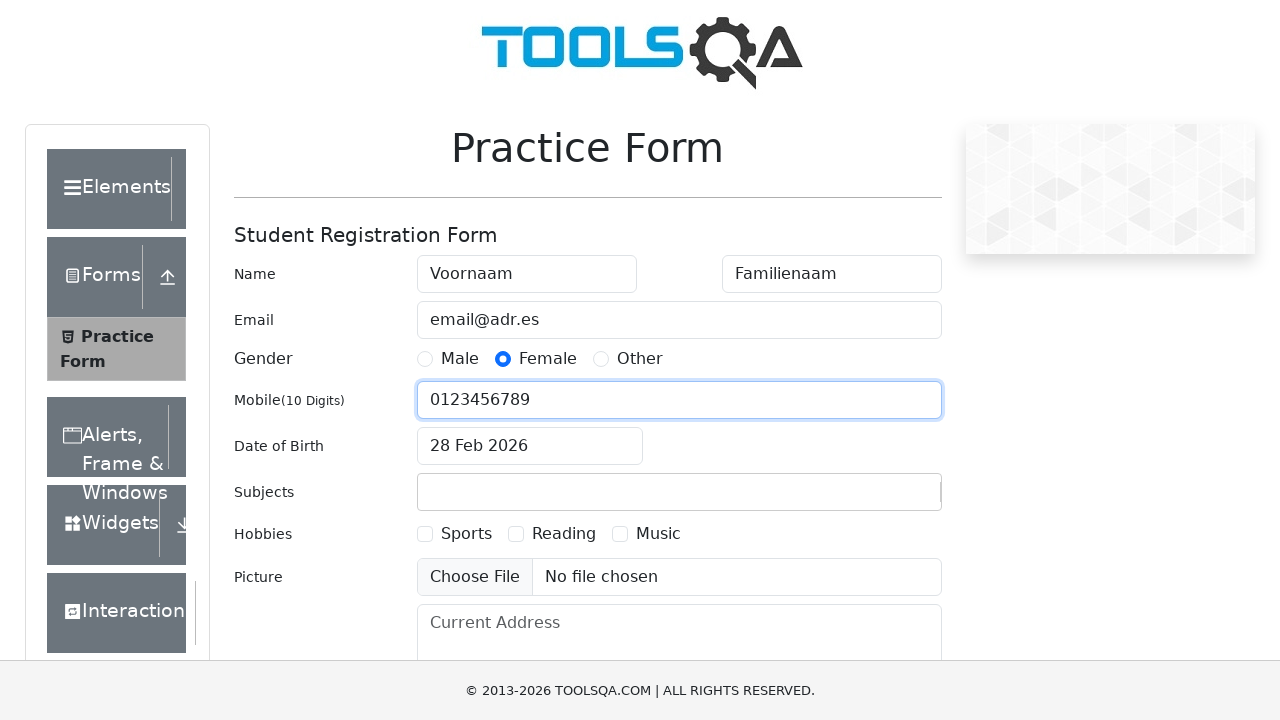

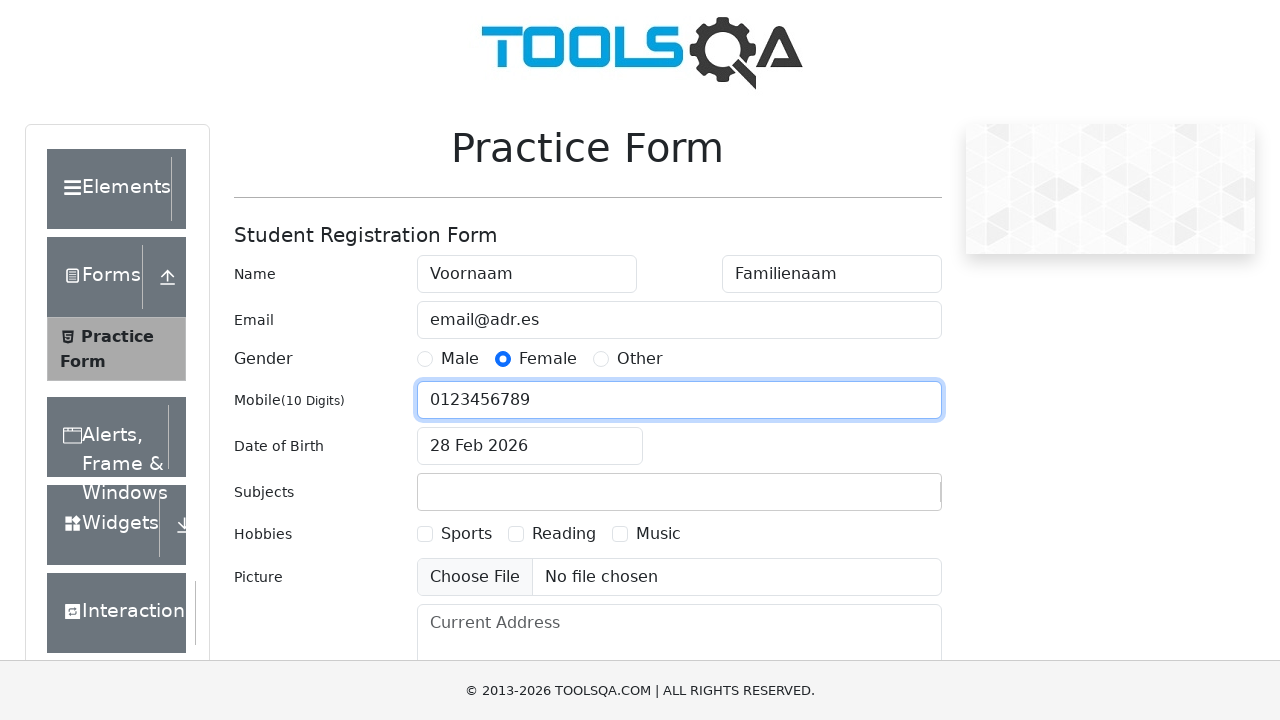